Tests Indian Railways train search functionality by entering source and destination stations and disabling date selection

Starting URL: https://erail.in/

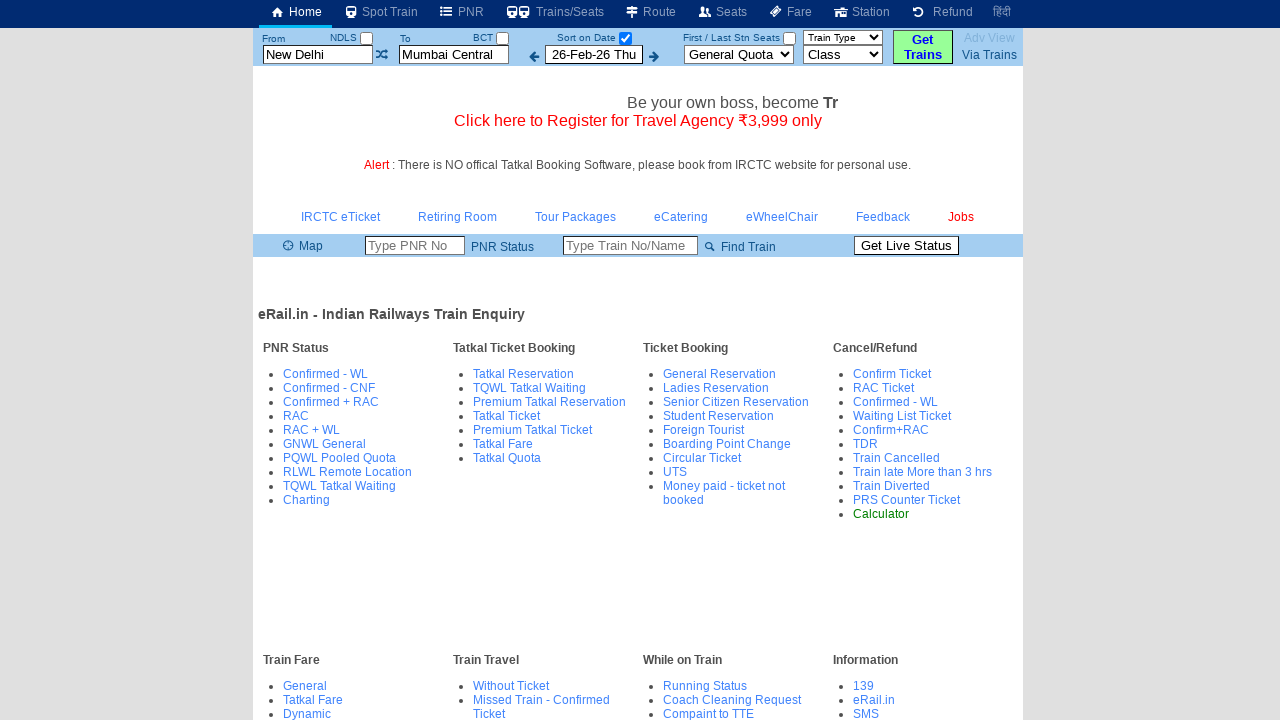

Clicked checkbox to disable date selection at (625, 38) on #chkSelectDateOnly
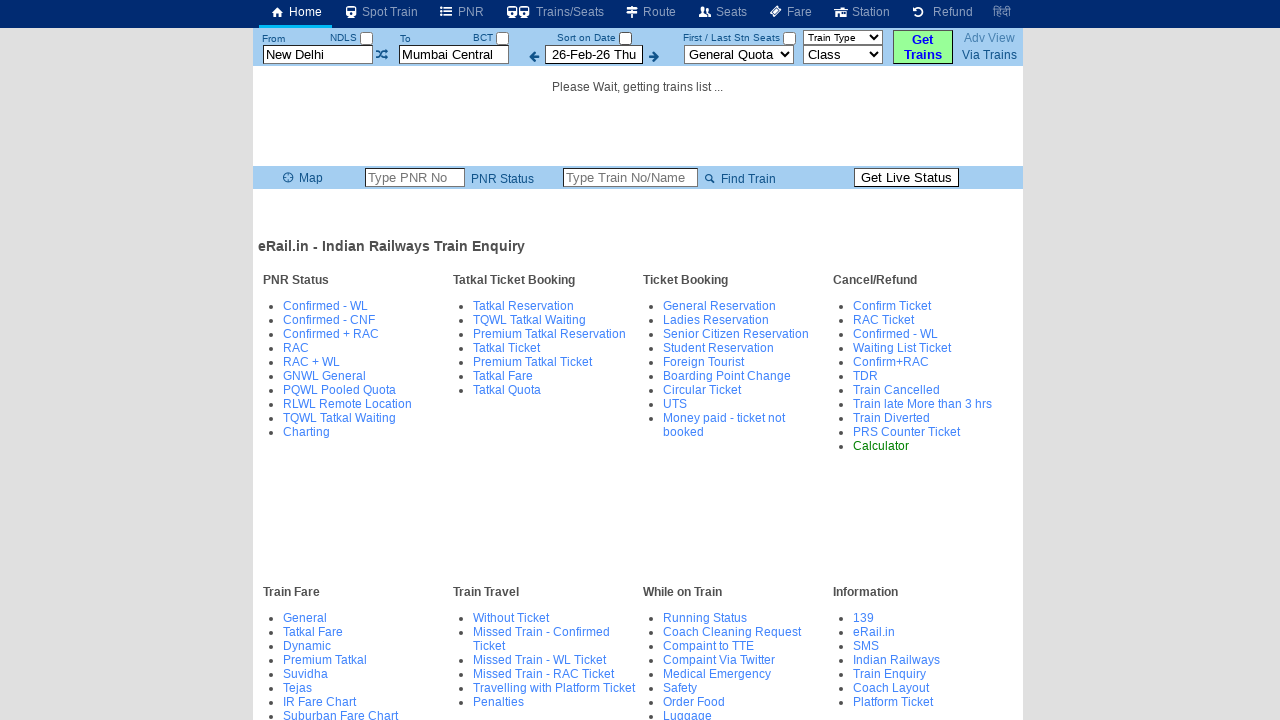

Located 'From' station input field
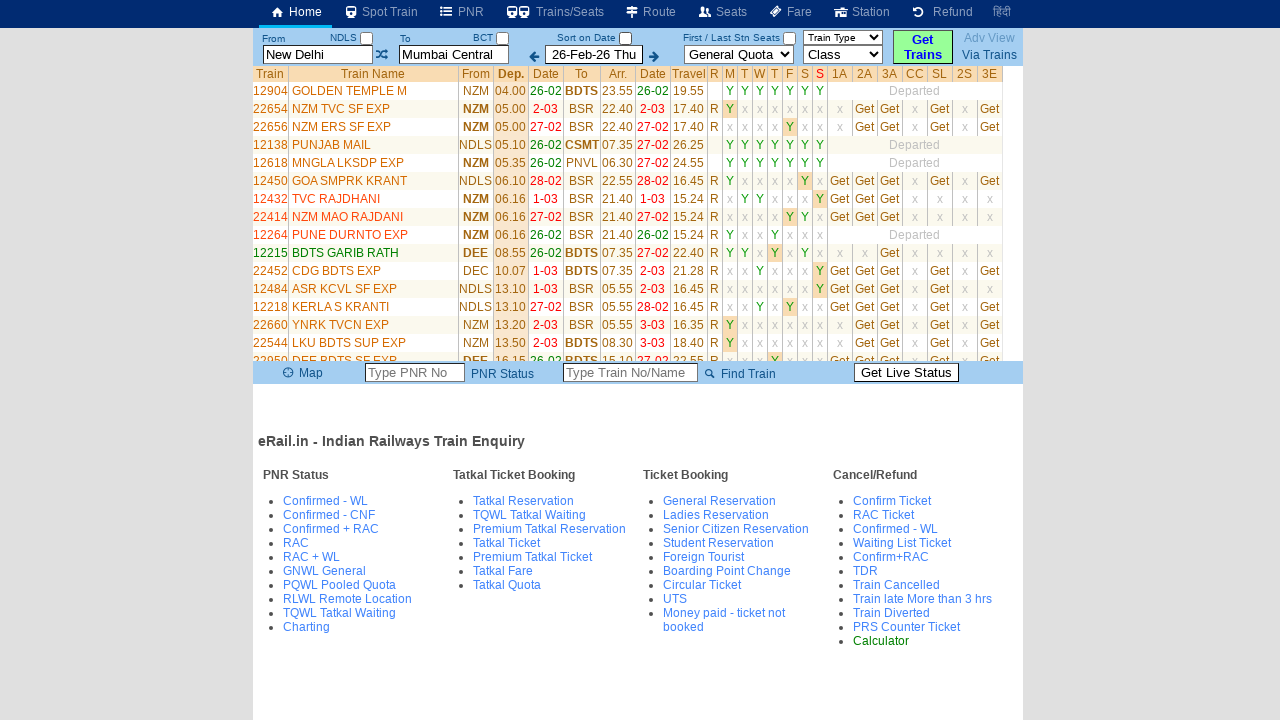

Cleared 'From' station field on #txtStationFrom
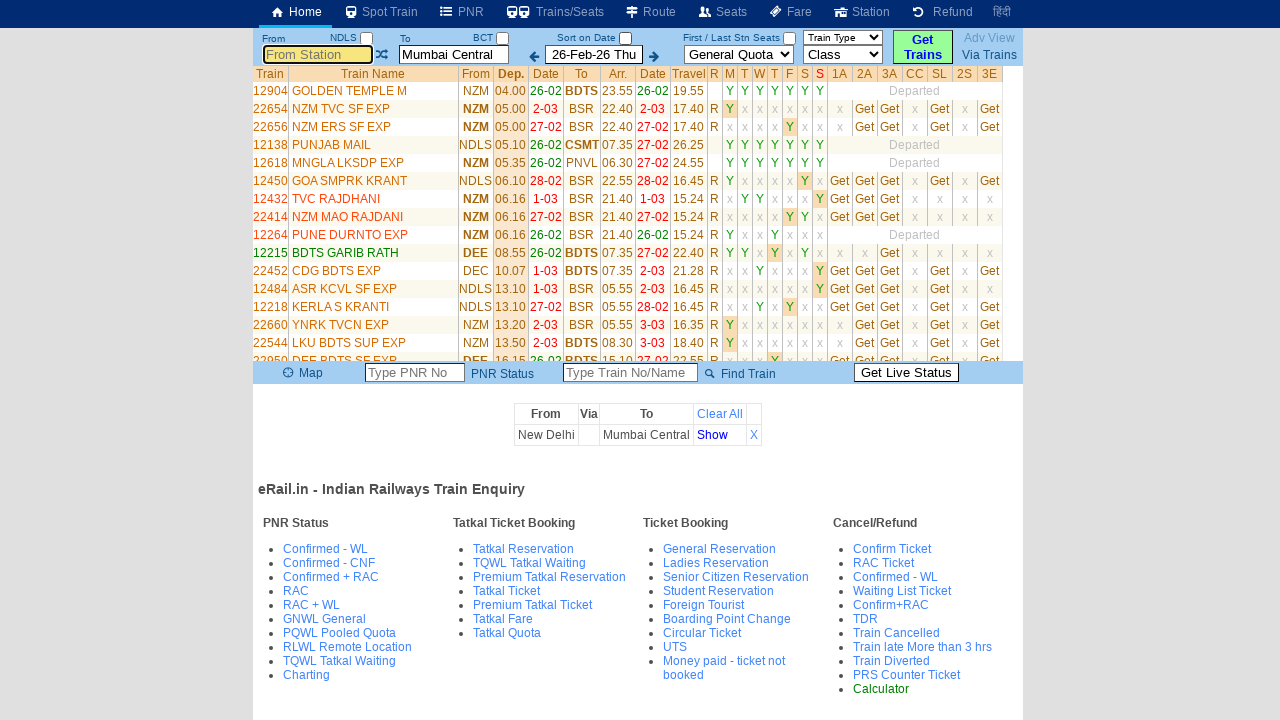

Filled 'From' station field with 'MAS' (Chennai Central) on #txtStationFrom
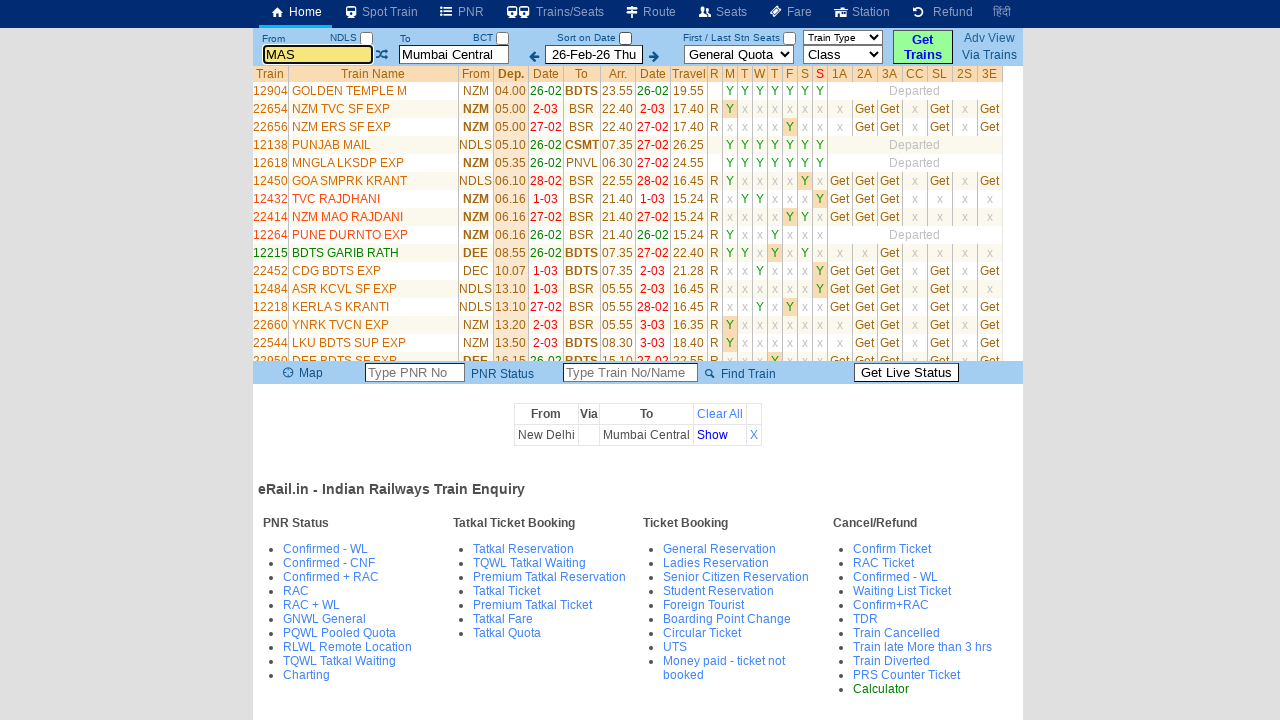

Pressed Tab to move to next field on #txtStationFrom
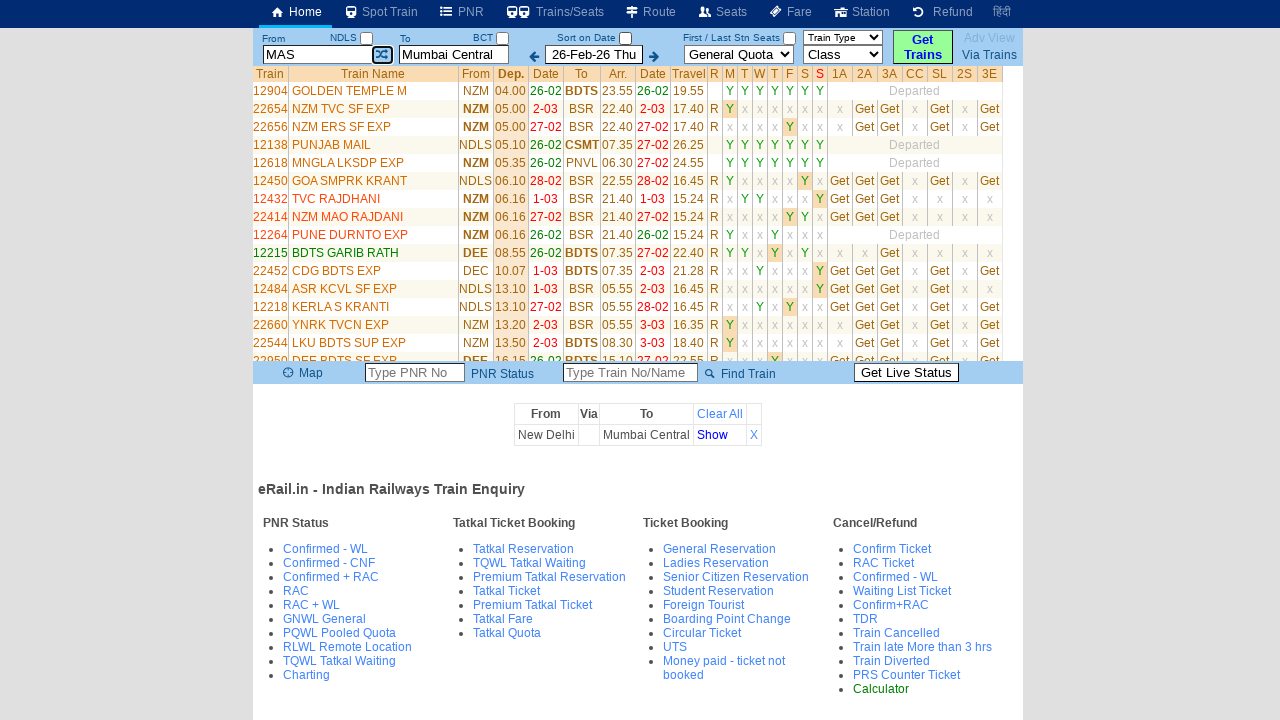

Located 'To' station input field
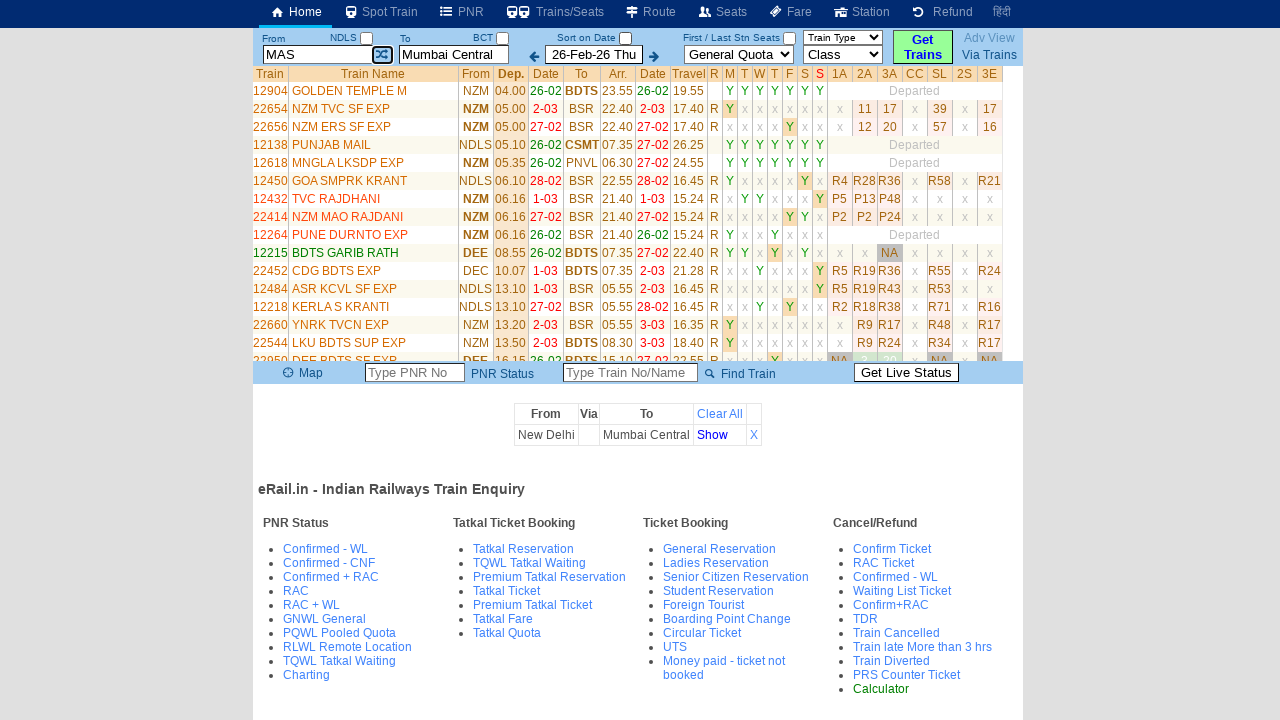

Cleared 'To' station field on #txtStationTo
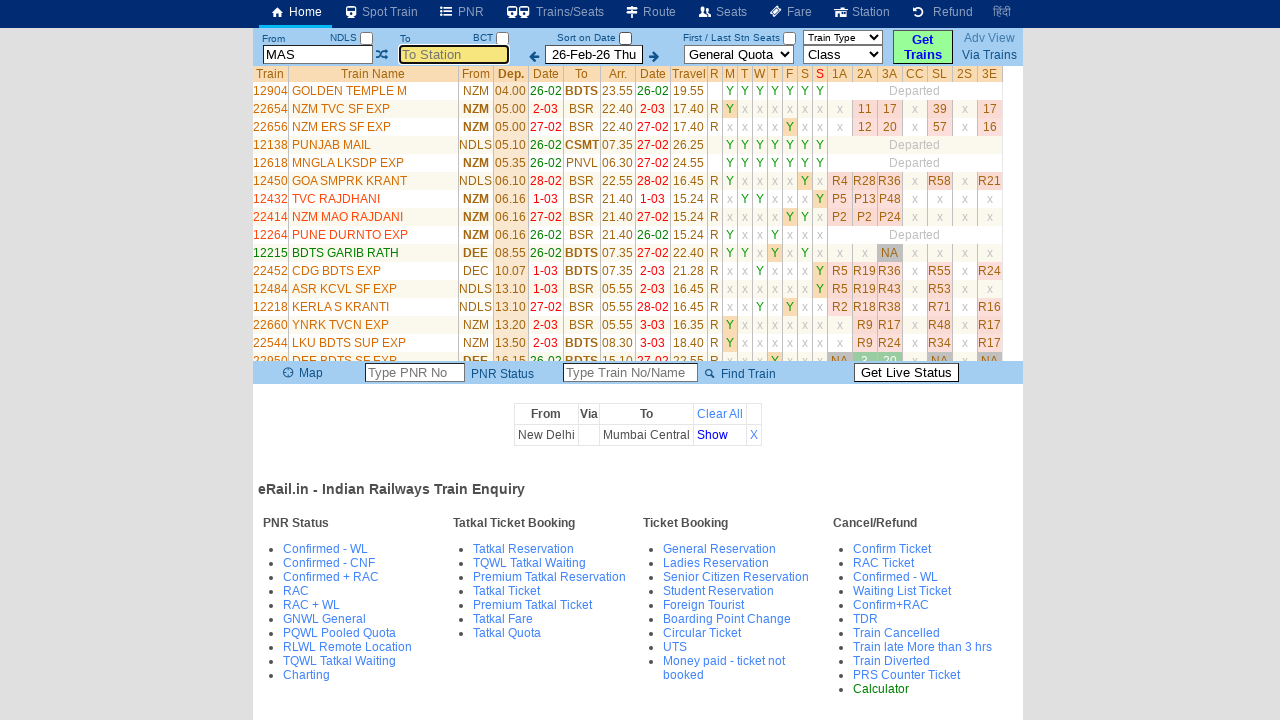

Filled 'To' station field with 'SRC' (Sikandarpur) on #txtStationTo
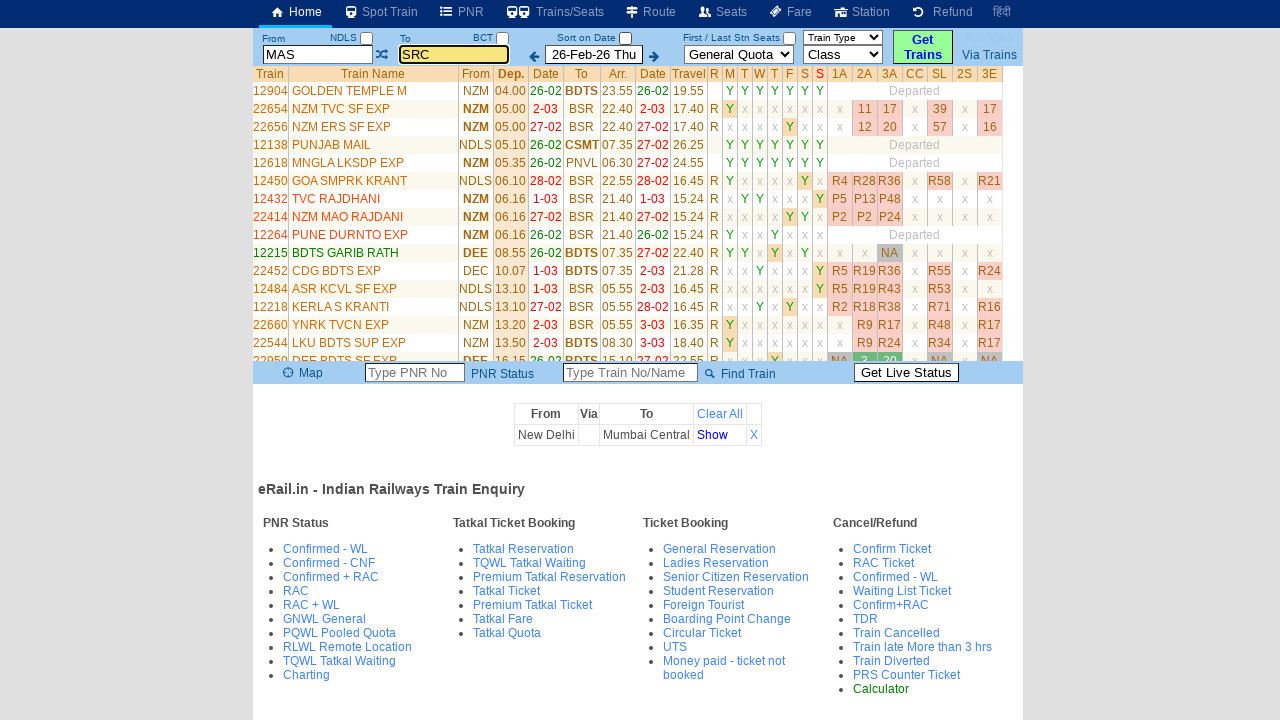

Pressed Tab to confirm destination entry on #txtStationTo
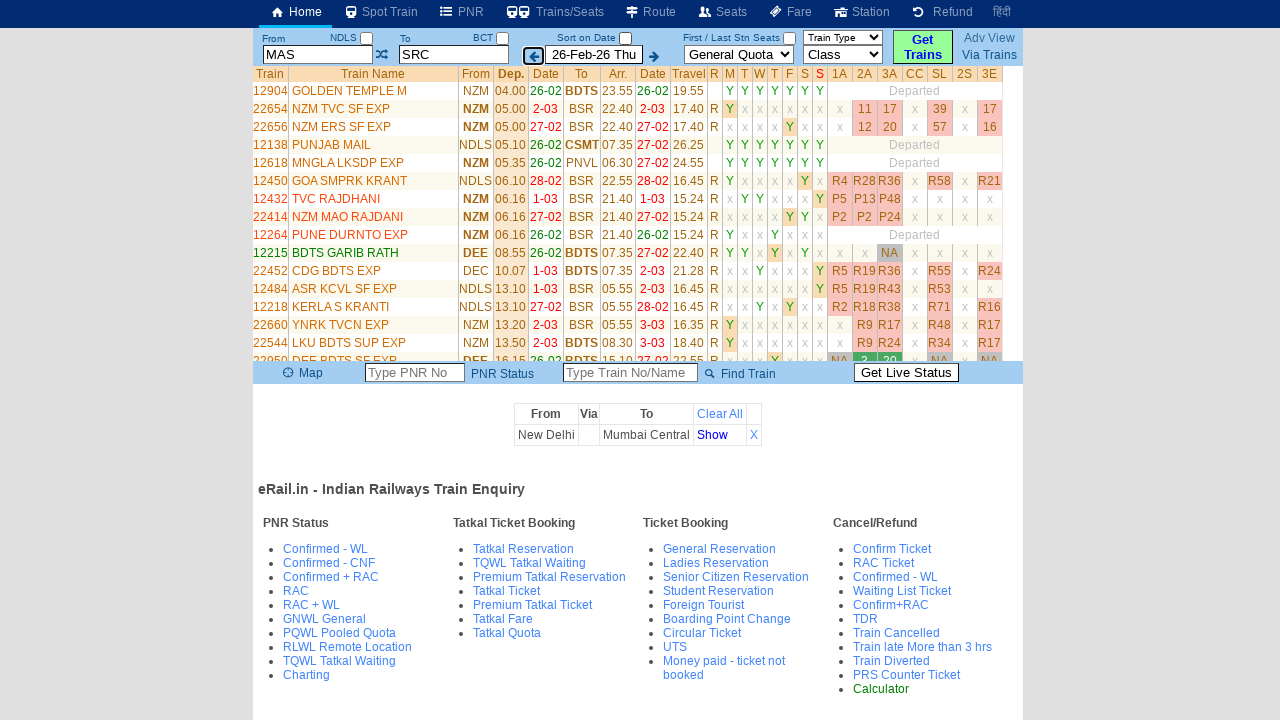

Waited for train list table to load
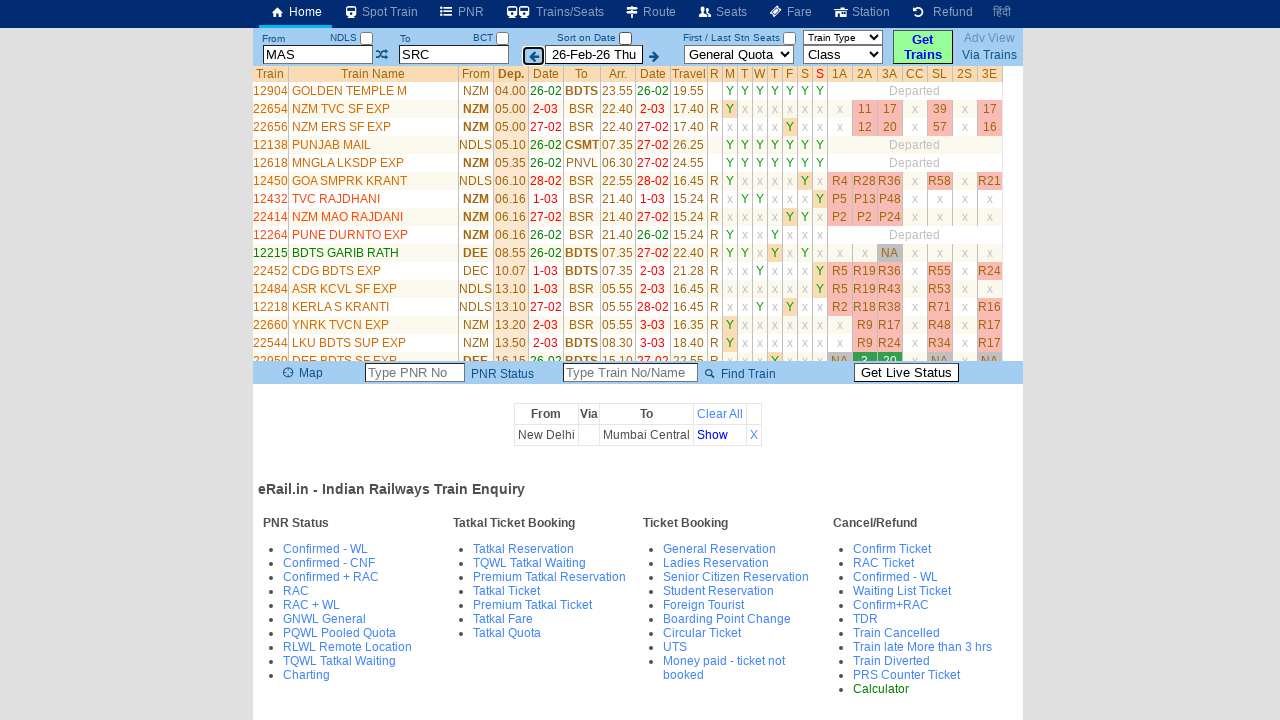

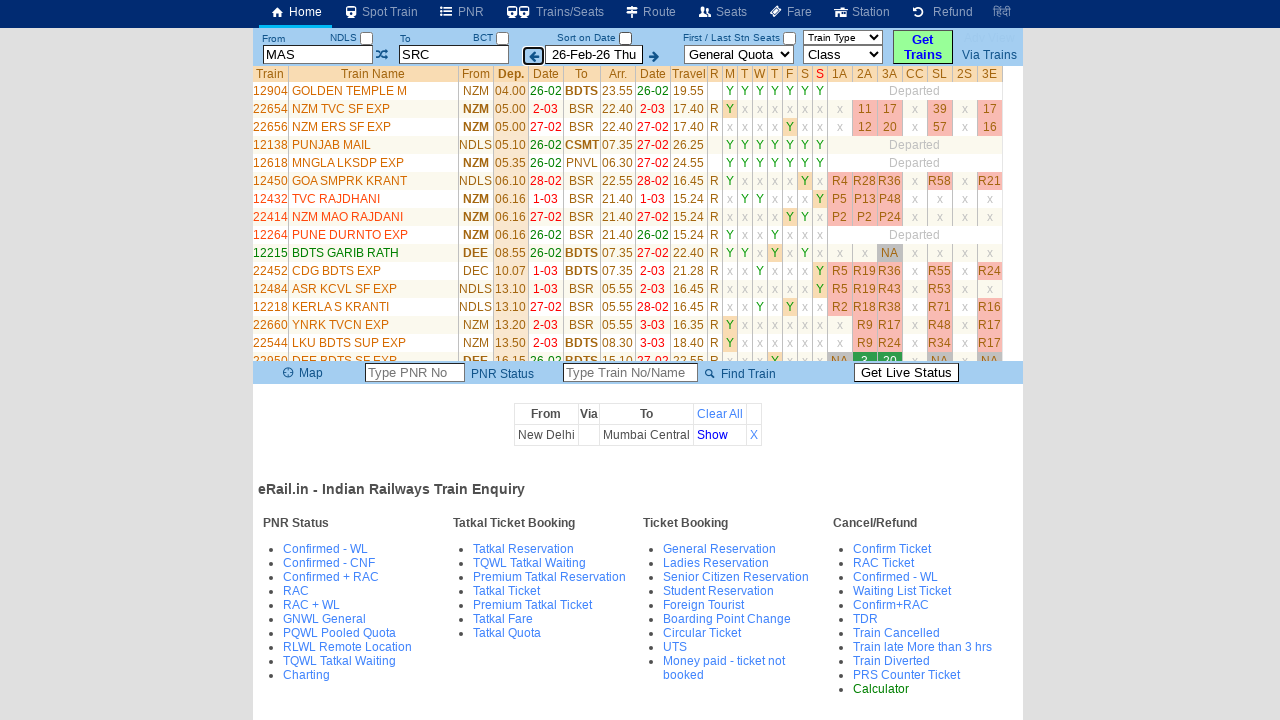